Verifies that a null value is actually null using assertNull assertion

Starting URL: https://www.browserstack.com/

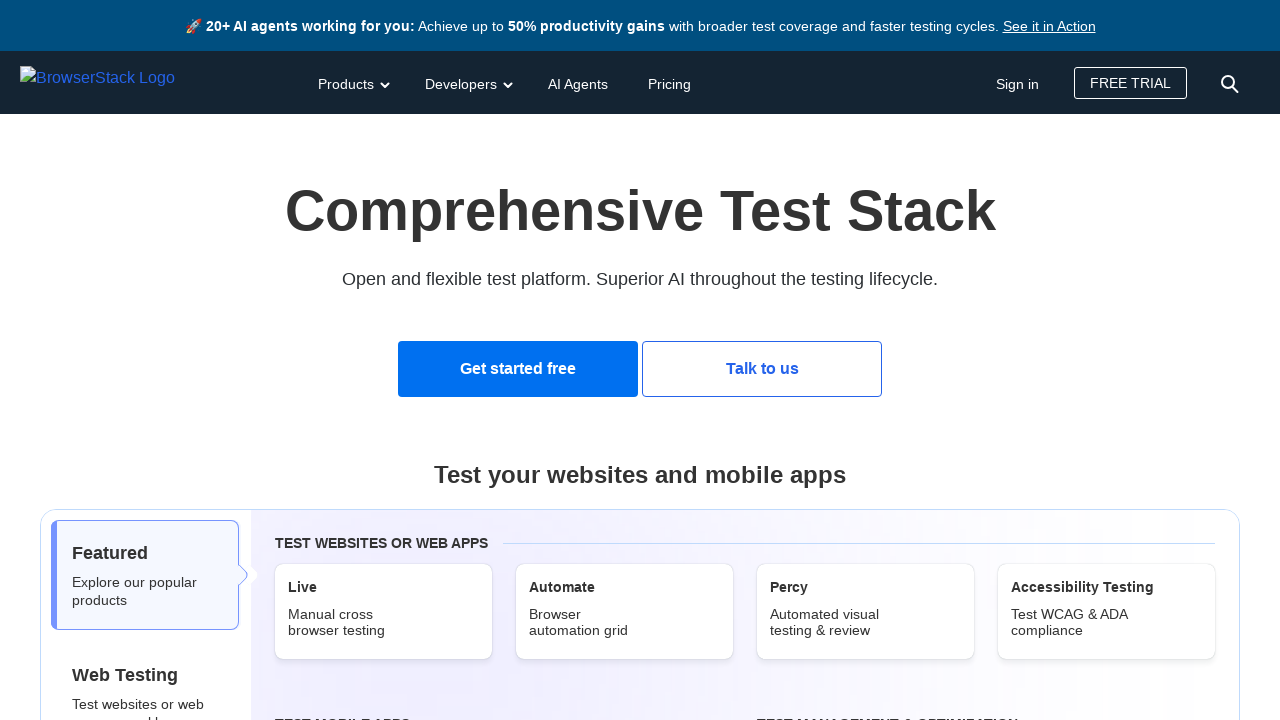

Navigated to https://www.browserstack.com/
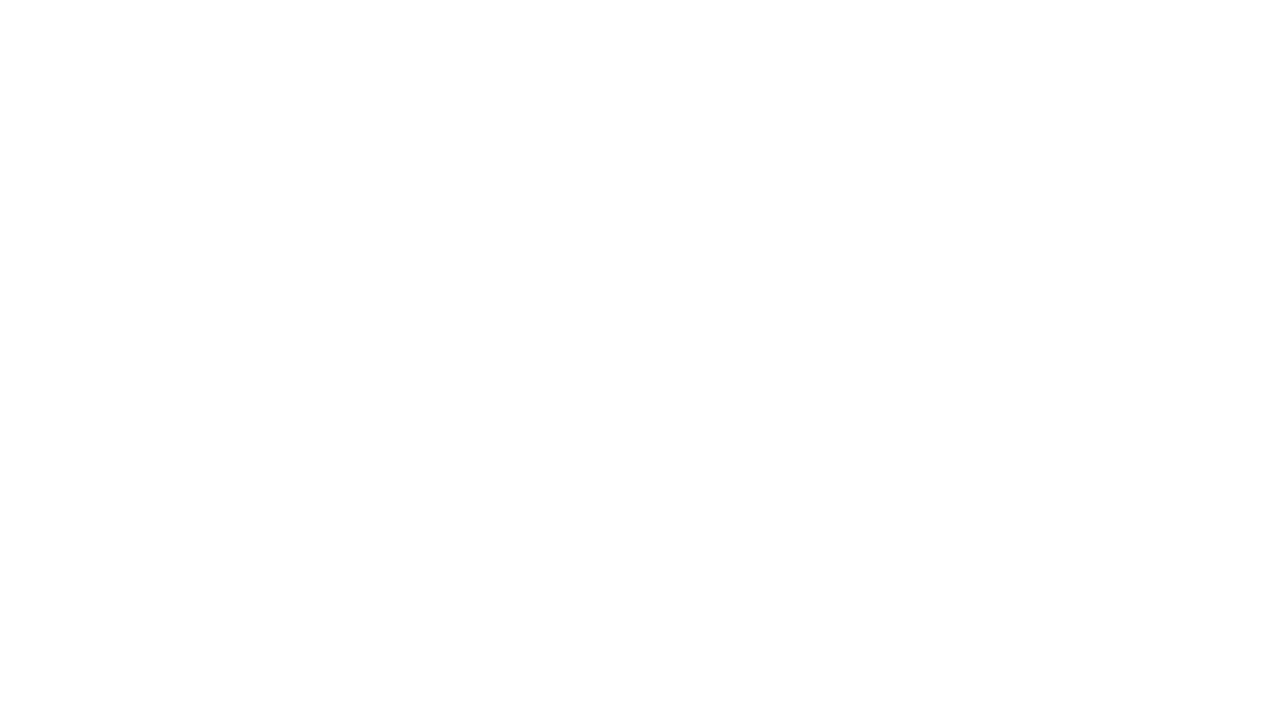

Set actual_title variable to None
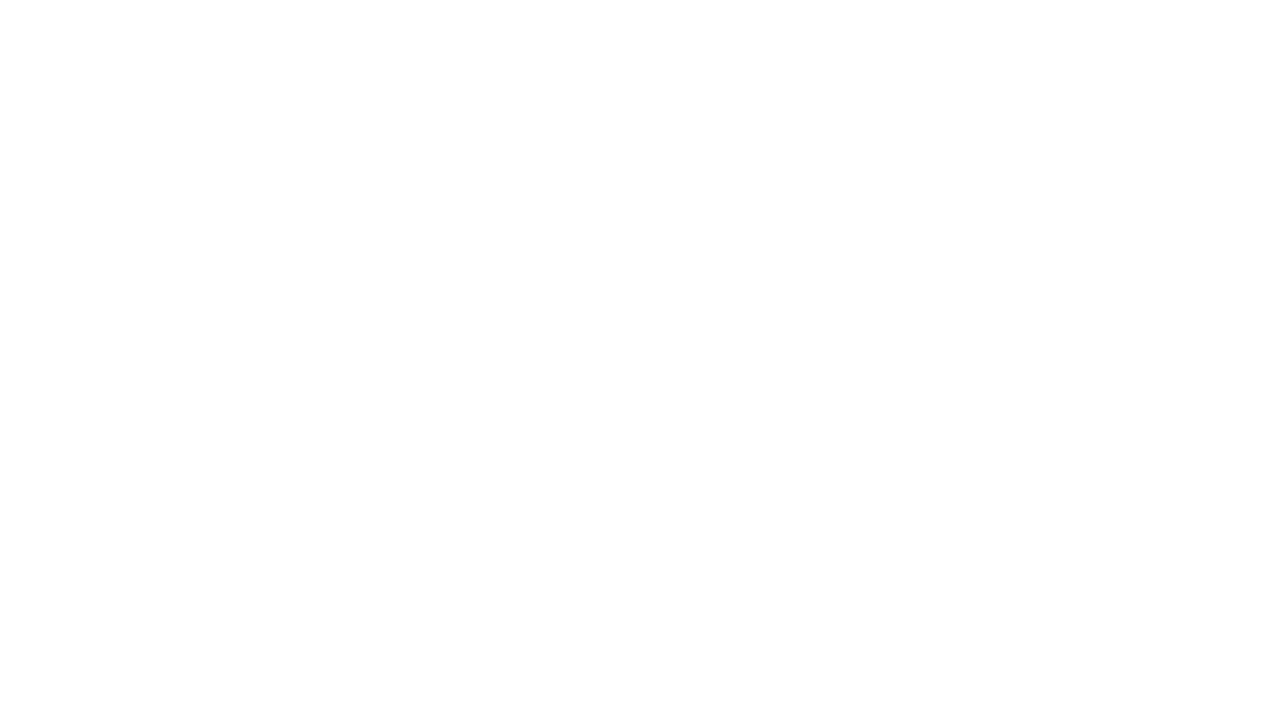

Verified that actual_title is null using assertNull assertion
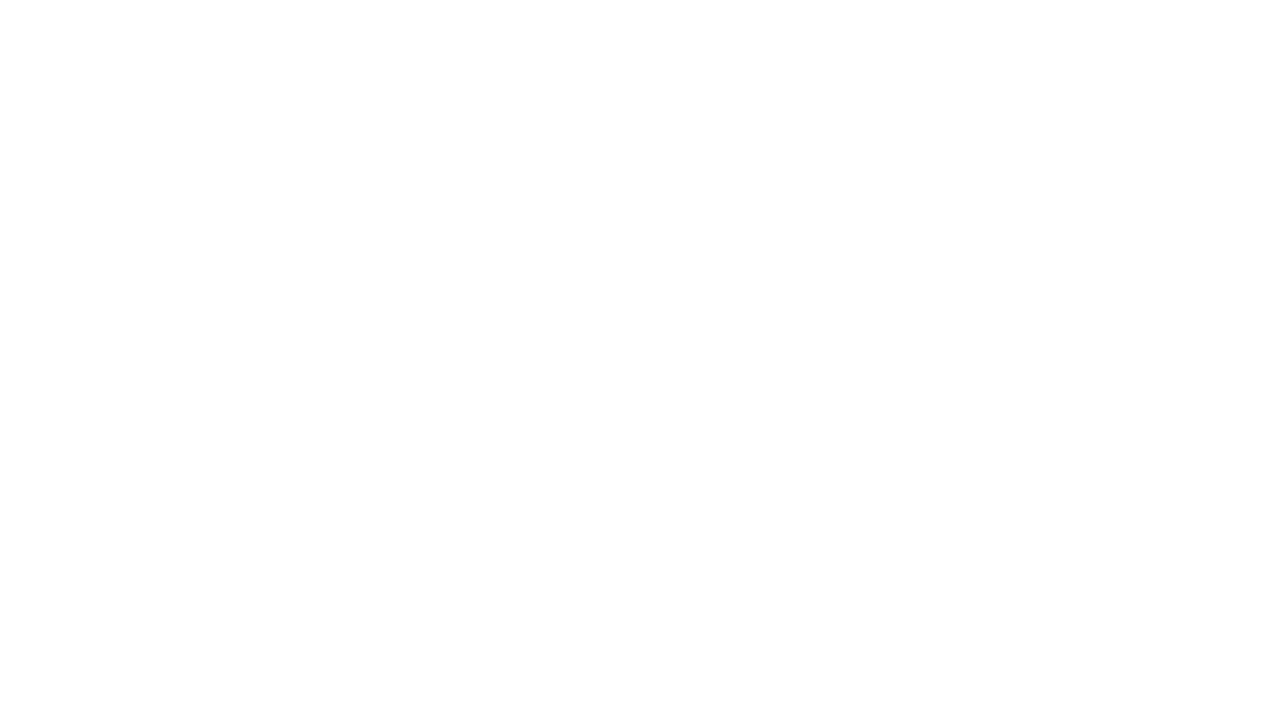

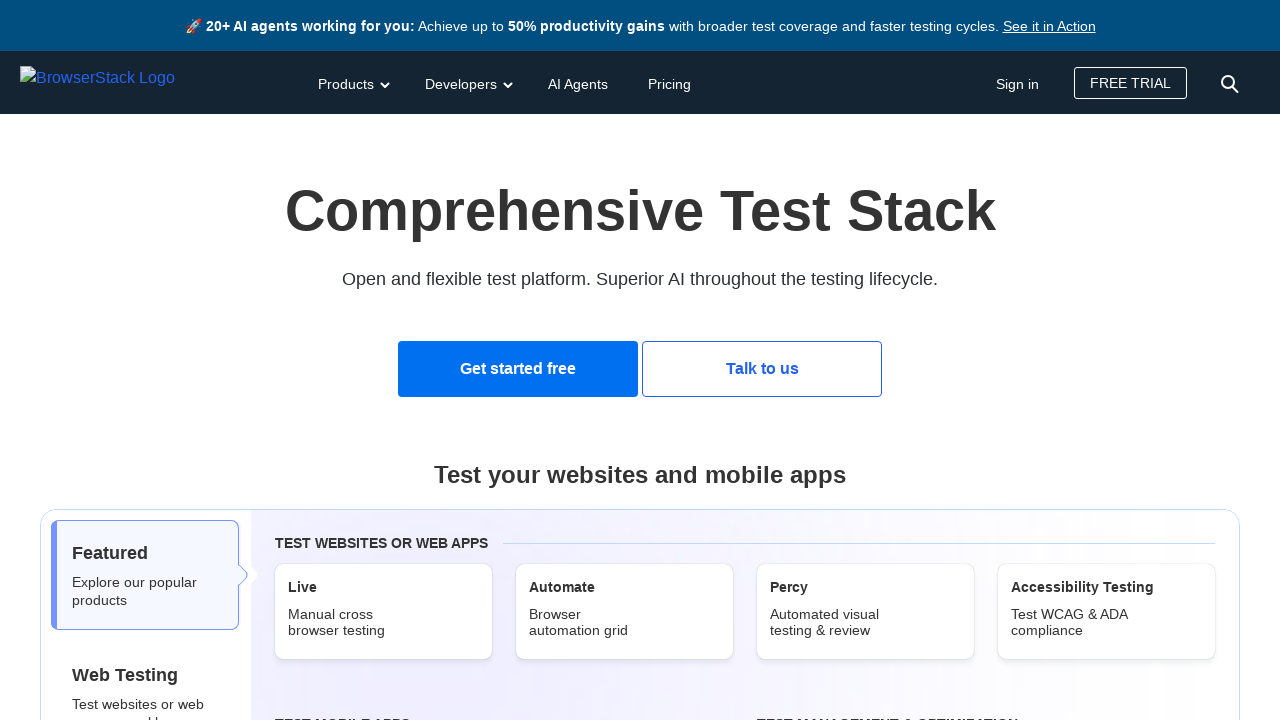